Tests the search functionality by entering text into the search field on the OpenCart demo site

Starting URL: https://naveenautomationlabs.com/opencart/

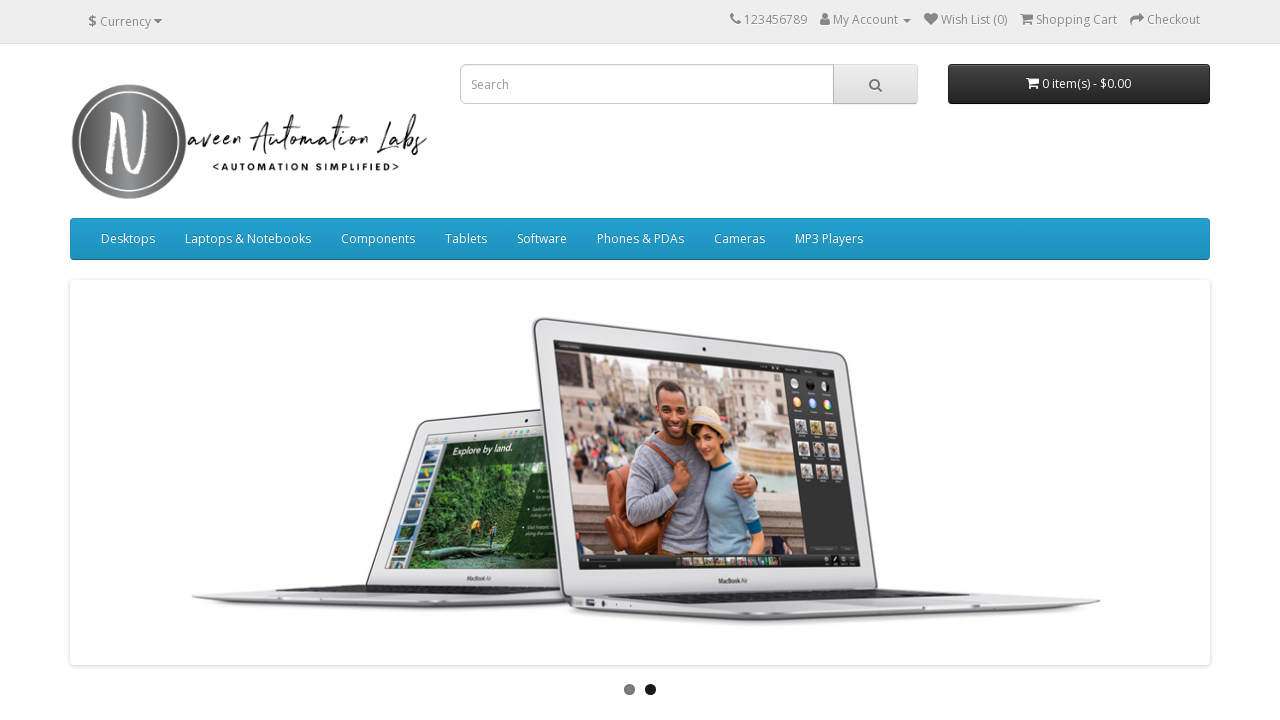

Filled search field with 'Search' text on OpenCart demo site on input[name='search']
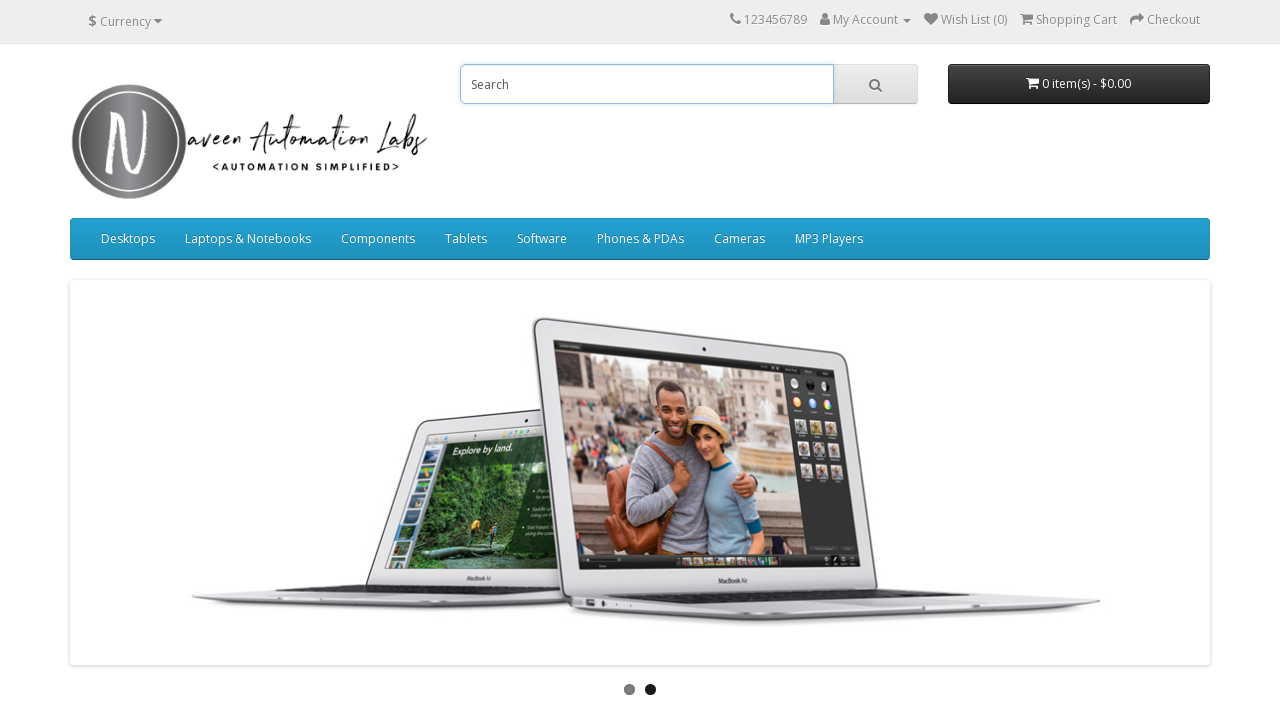

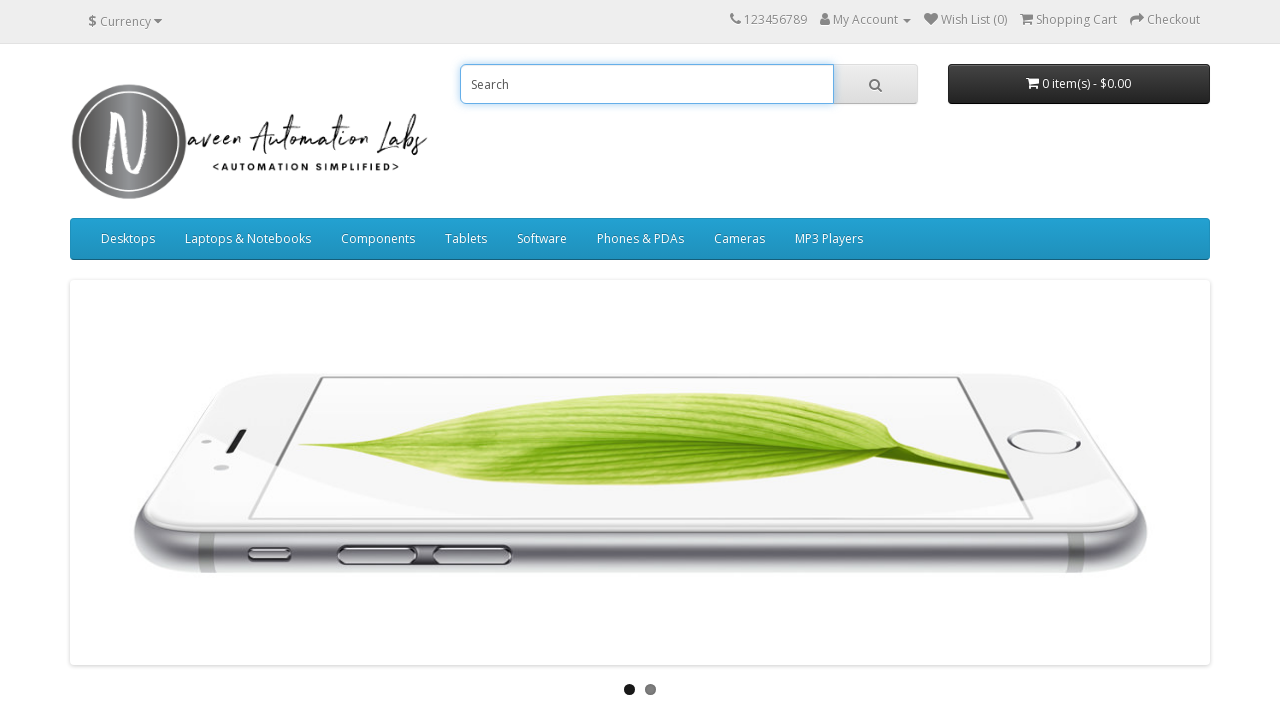